Tests a simple form by filling in first name, last name, city, and country fields using different selector strategies, then submits the form by clicking a button.

Starting URL: http://suninjuly.github.io/simple_form_find_task.html

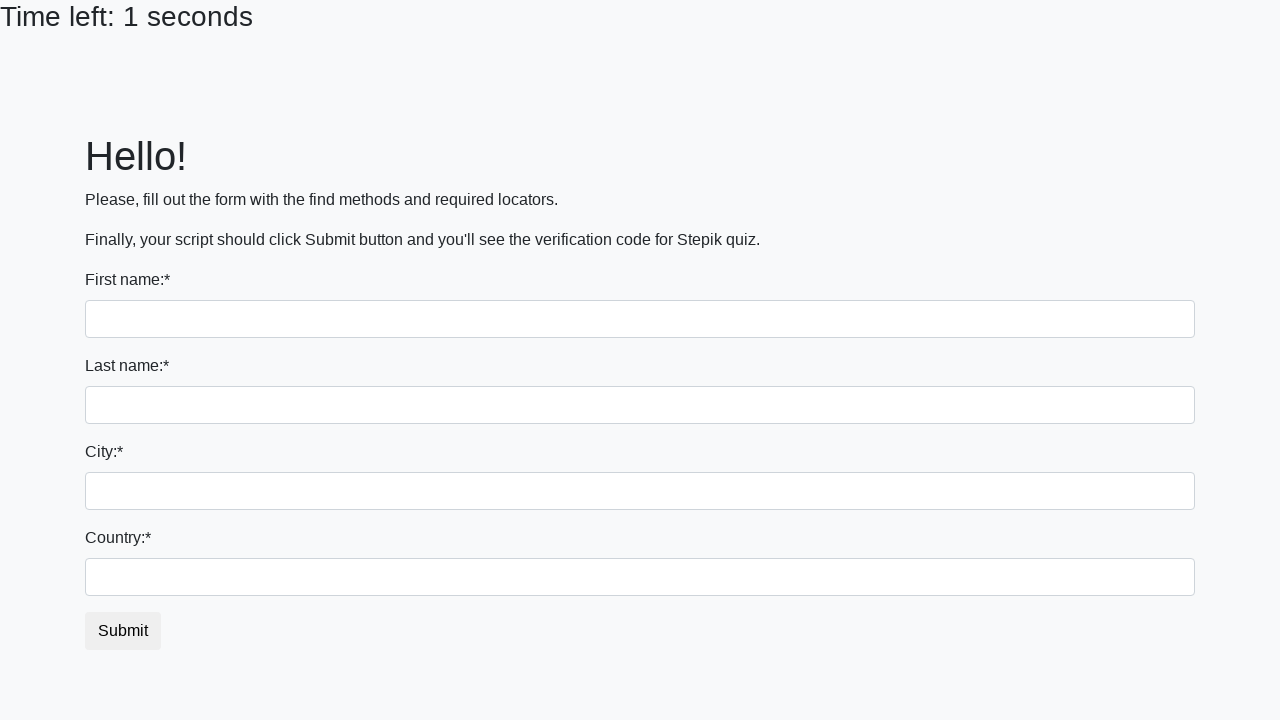

Filled first name field with 'Ivan' on input
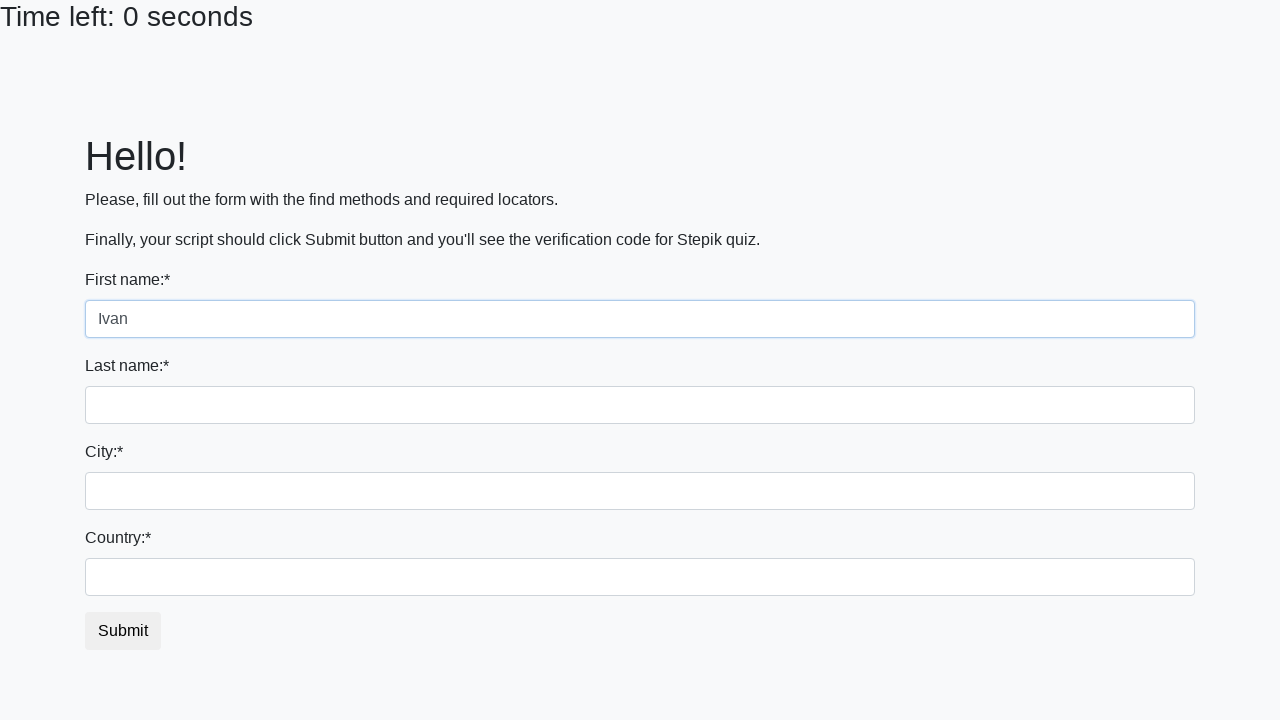

Filled last name field with 'Petrov' on input[name='last_name']
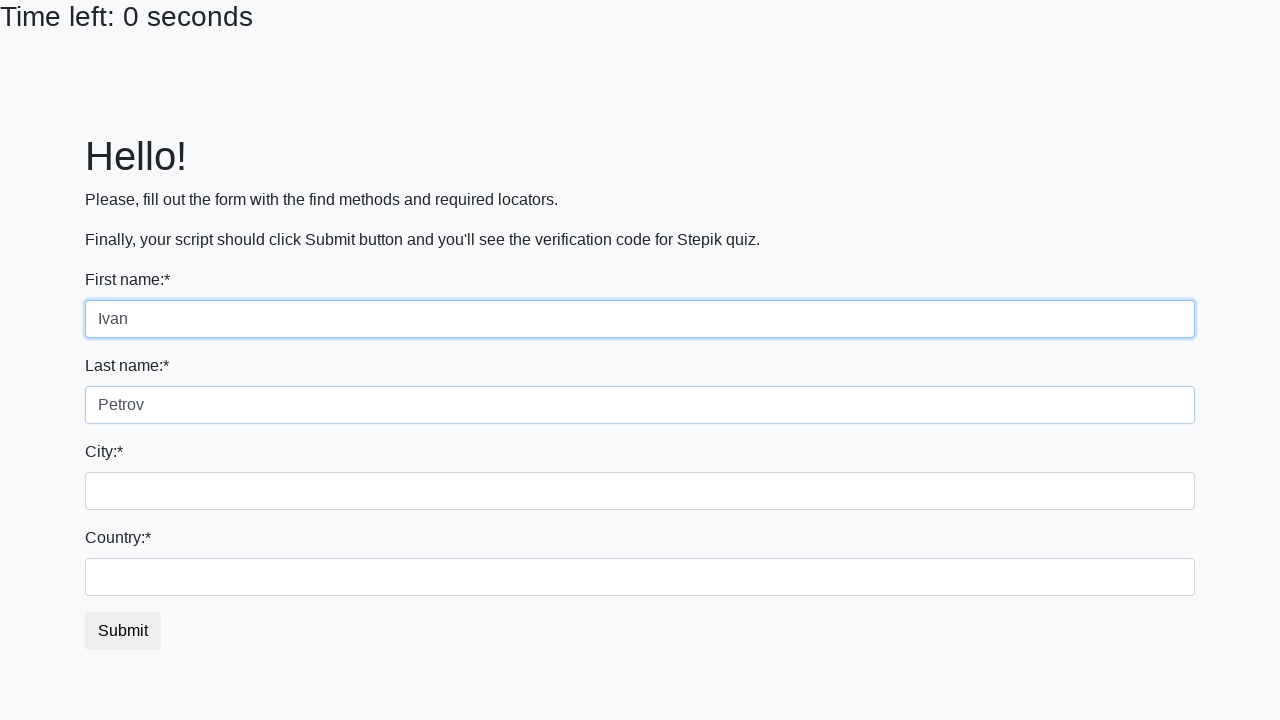

Filled city field with 'Smolensk' on .form-control.city
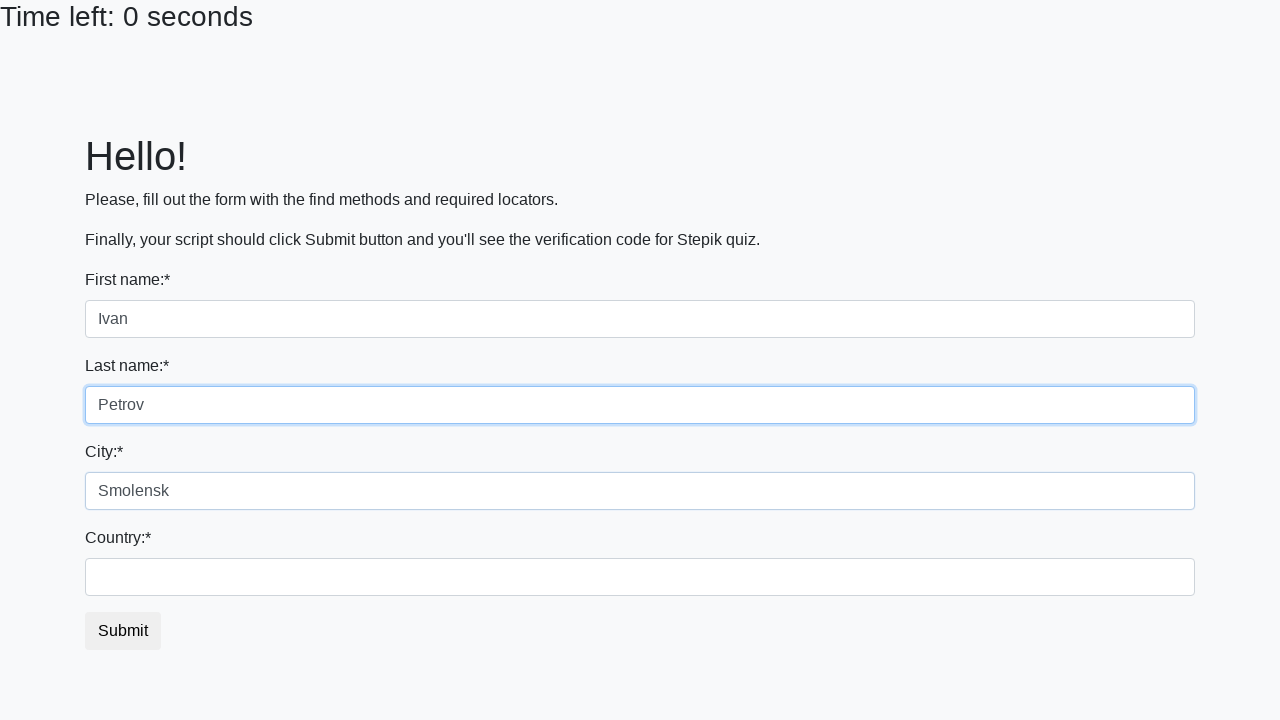

Filled country field with 'Russia' on #country
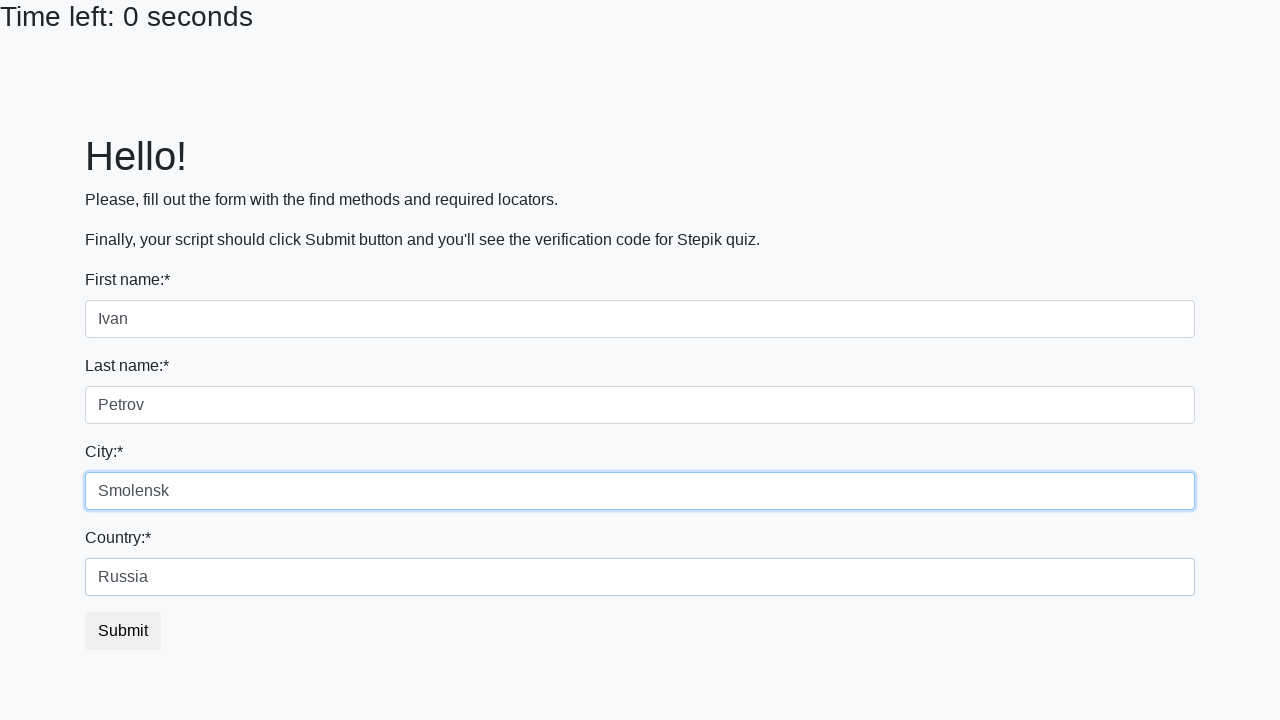

Clicked submit button to submit form at (123, 631) on button.btn
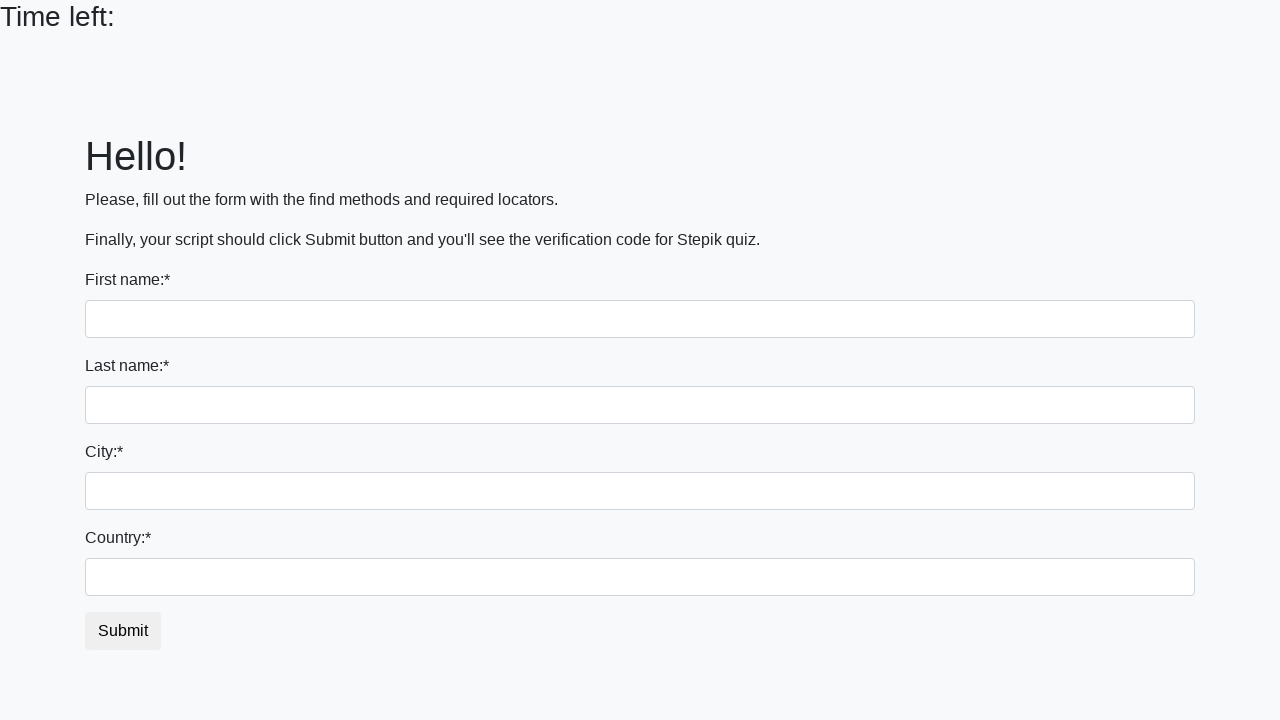

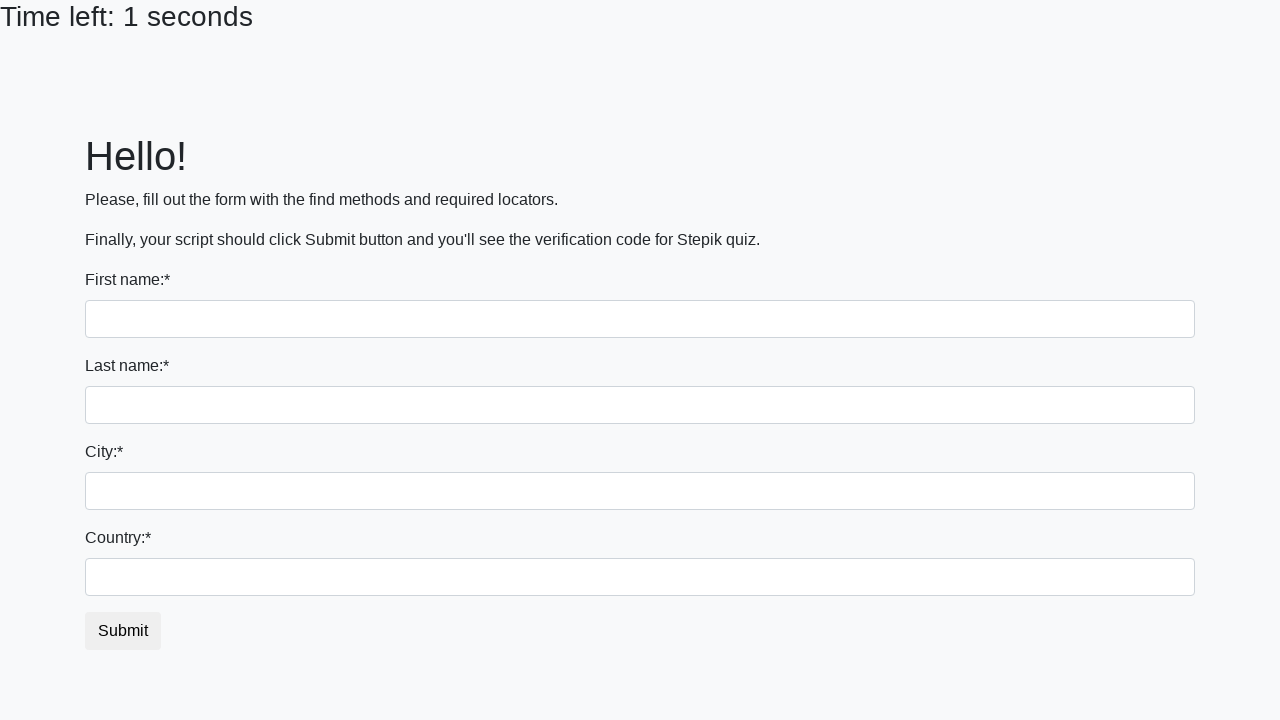